Tests drag and drop functionality on jQuery UI demo page by dragging a draggable element and dropping it onto a droppable target

Starting URL: http://jqueryui.com/resources/demos/droppable/default.html

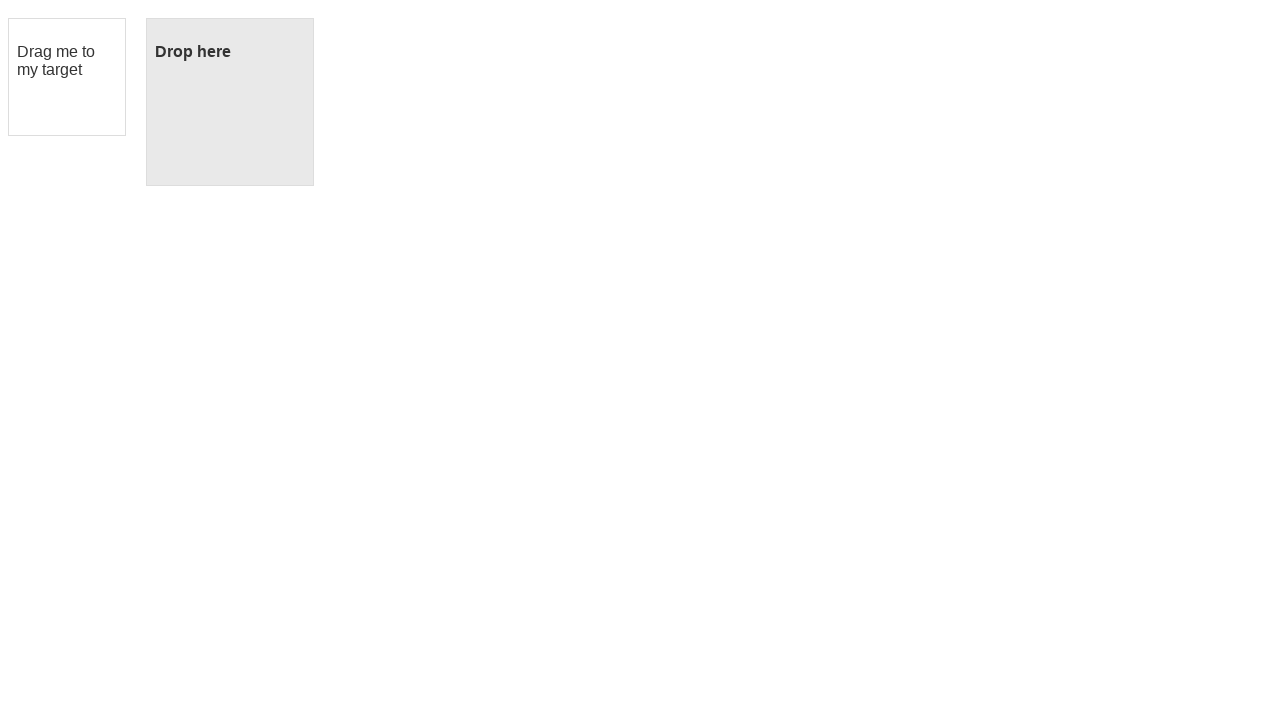

Waited for draggable element to be visible
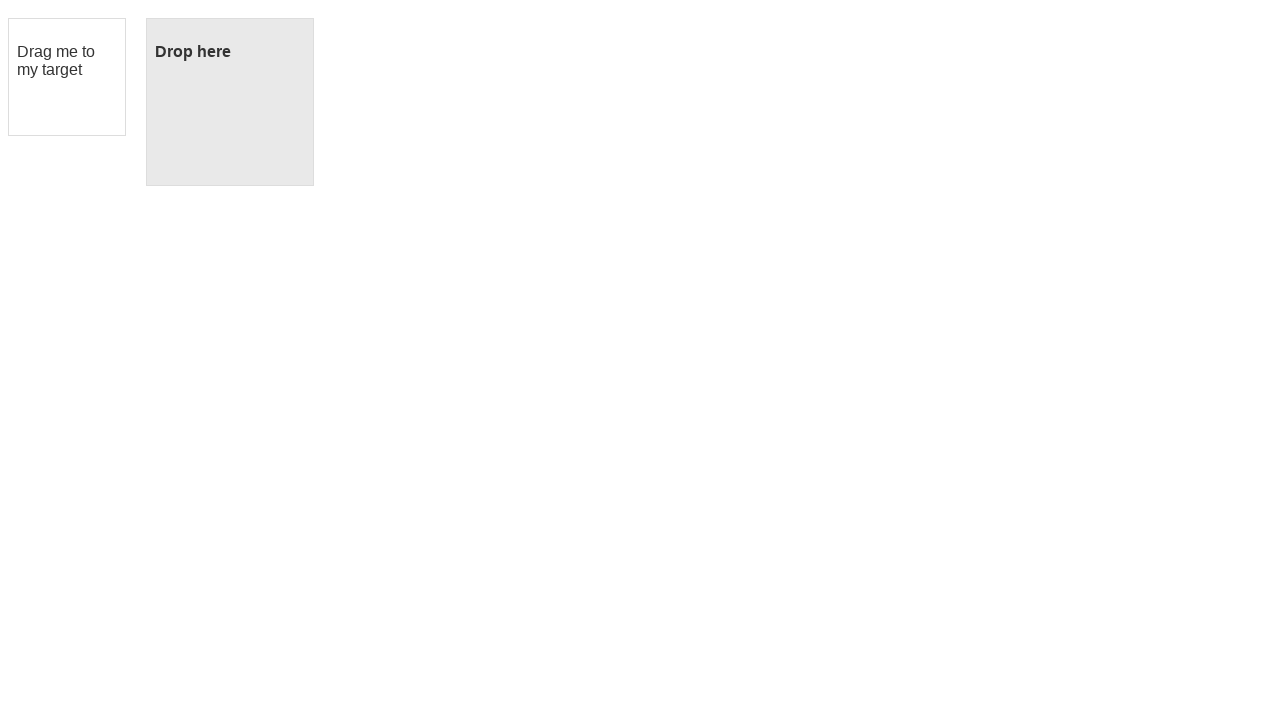

Waited for droppable target to be visible
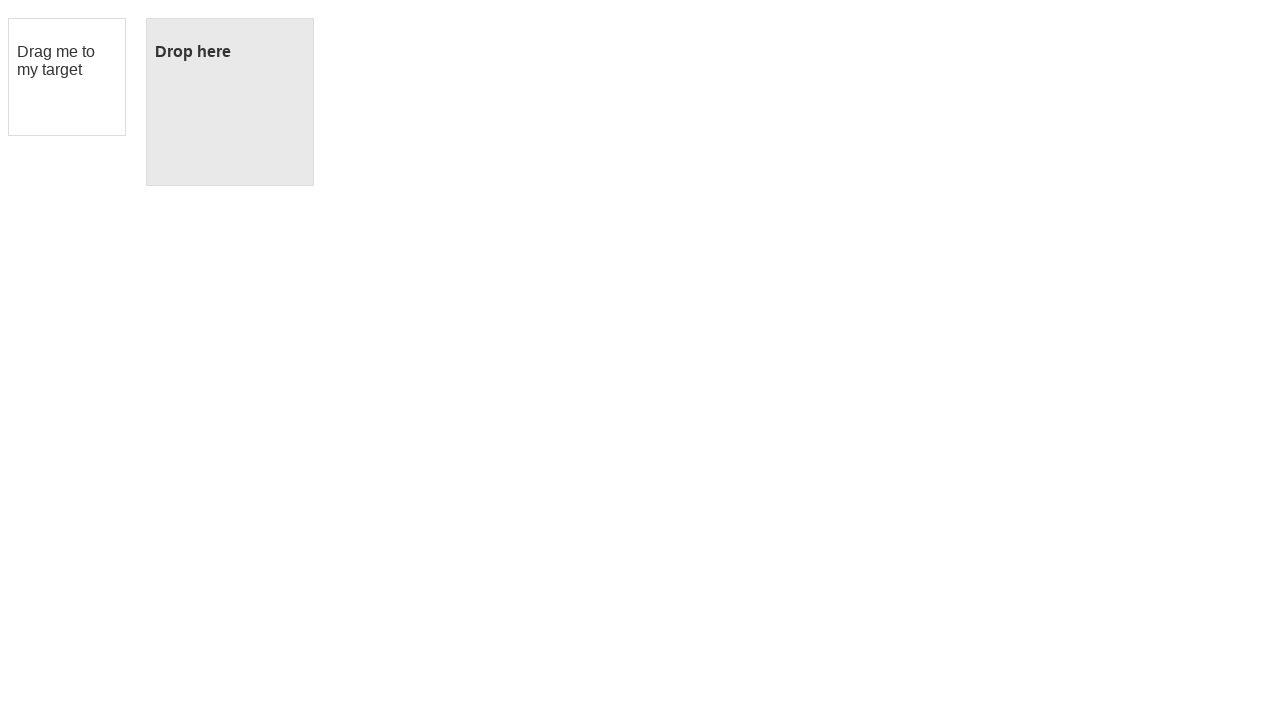

Dragged draggable element and dropped it onto droppable target at (230, 102)
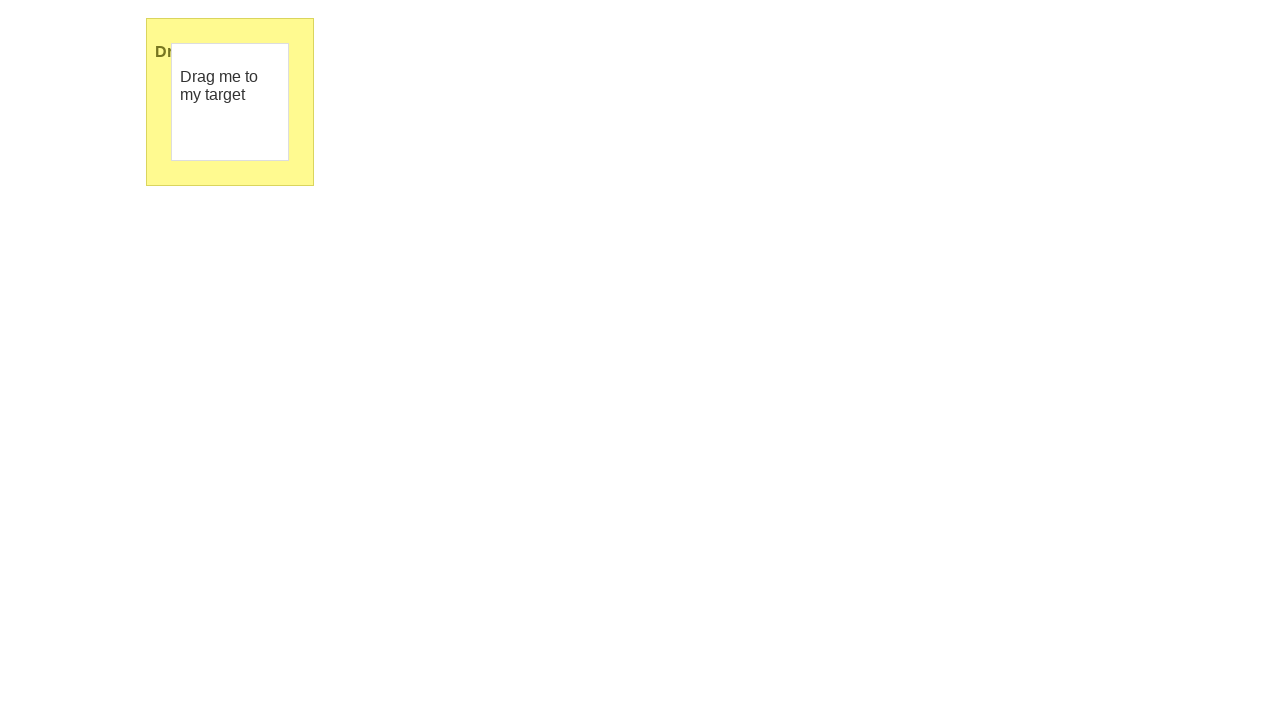

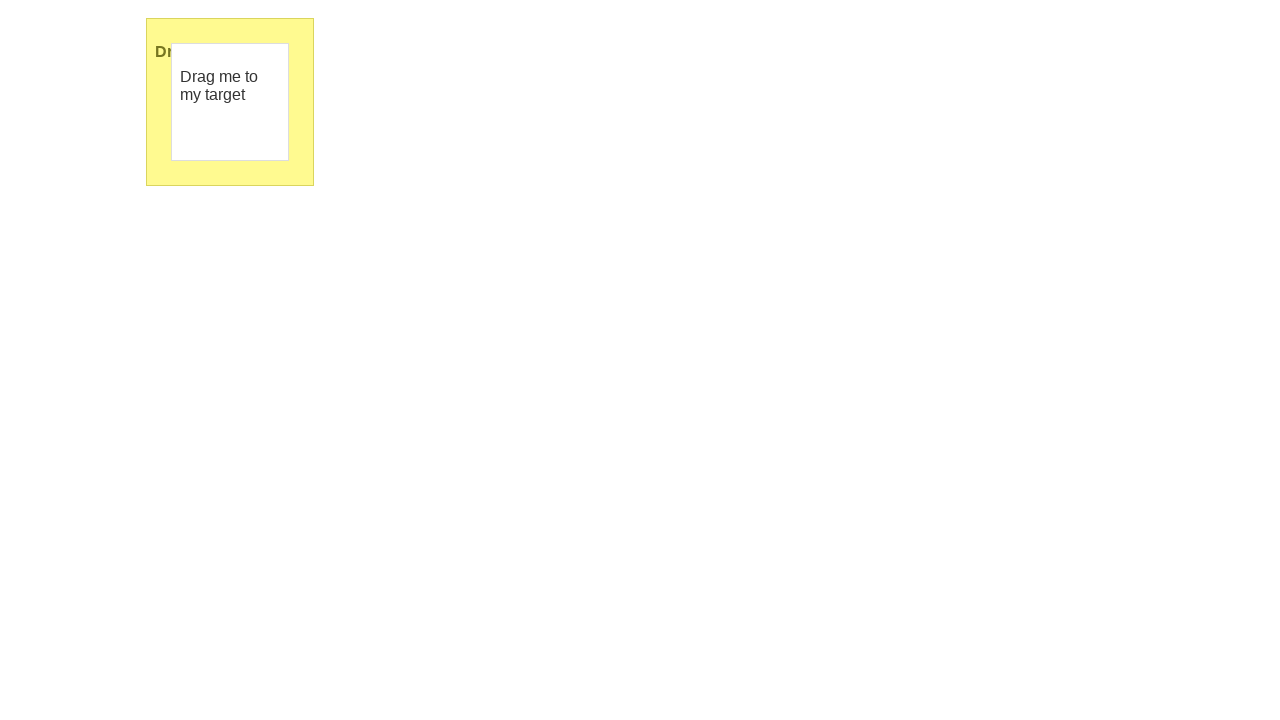